Tests dynamic controls functionality by clicking Remove/Add buttons to toggle checkbox visibility, and Enable/Disable buttons to toggle input state, verifying each state change.

Starting URL: https://the-internet.herokuapp.com/dynamic_controls

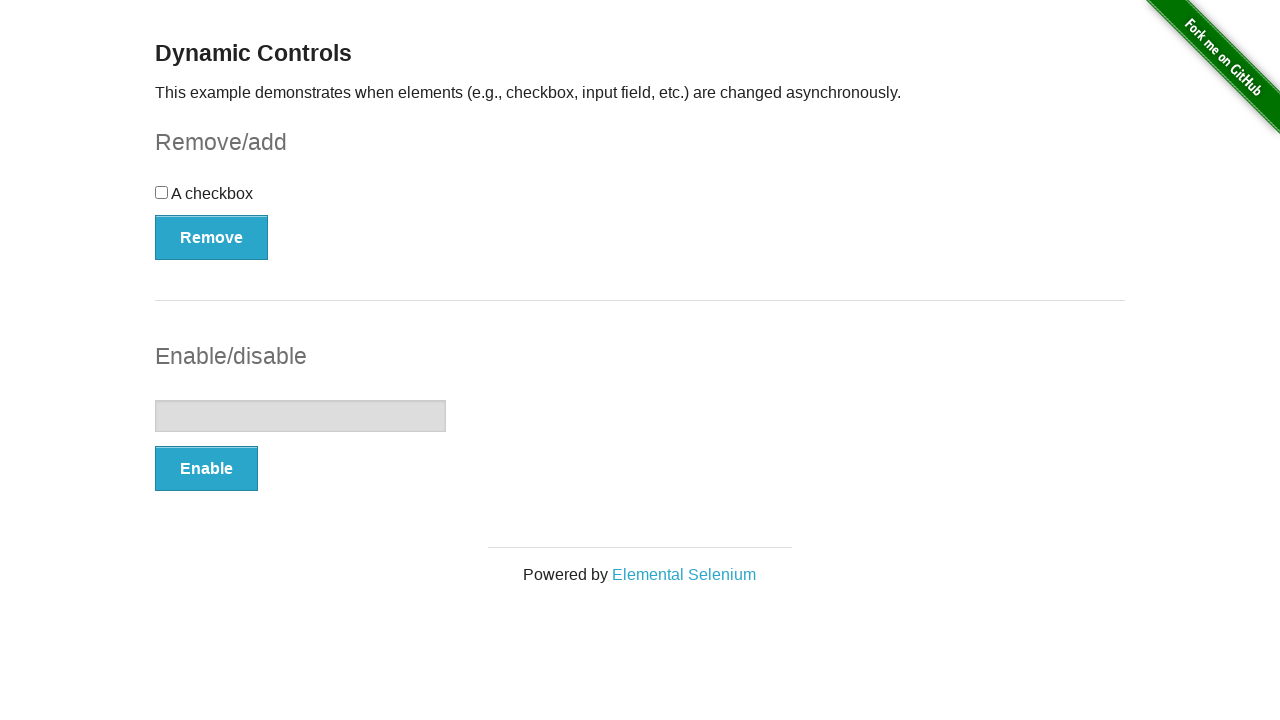

Clicked Remove button to hide checkbox at (212, 237) on xpath=//button[text()='Remove']
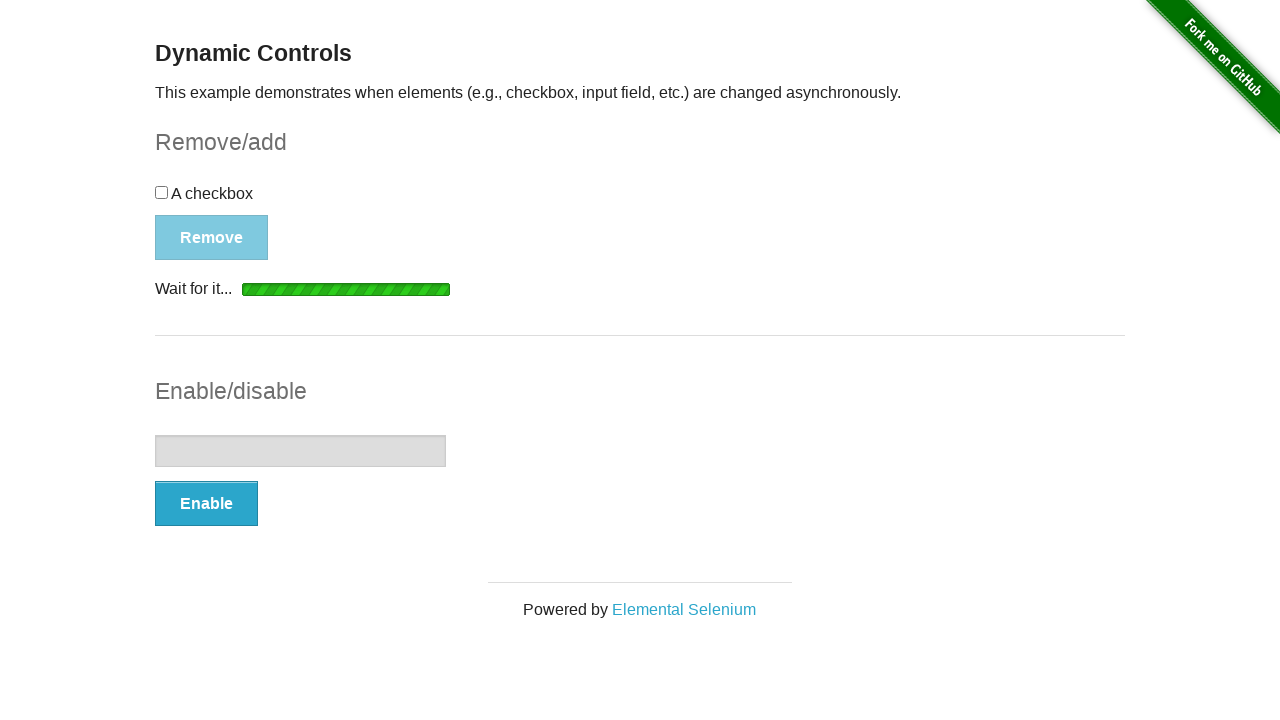

Checkbox element became hidden after Remove action
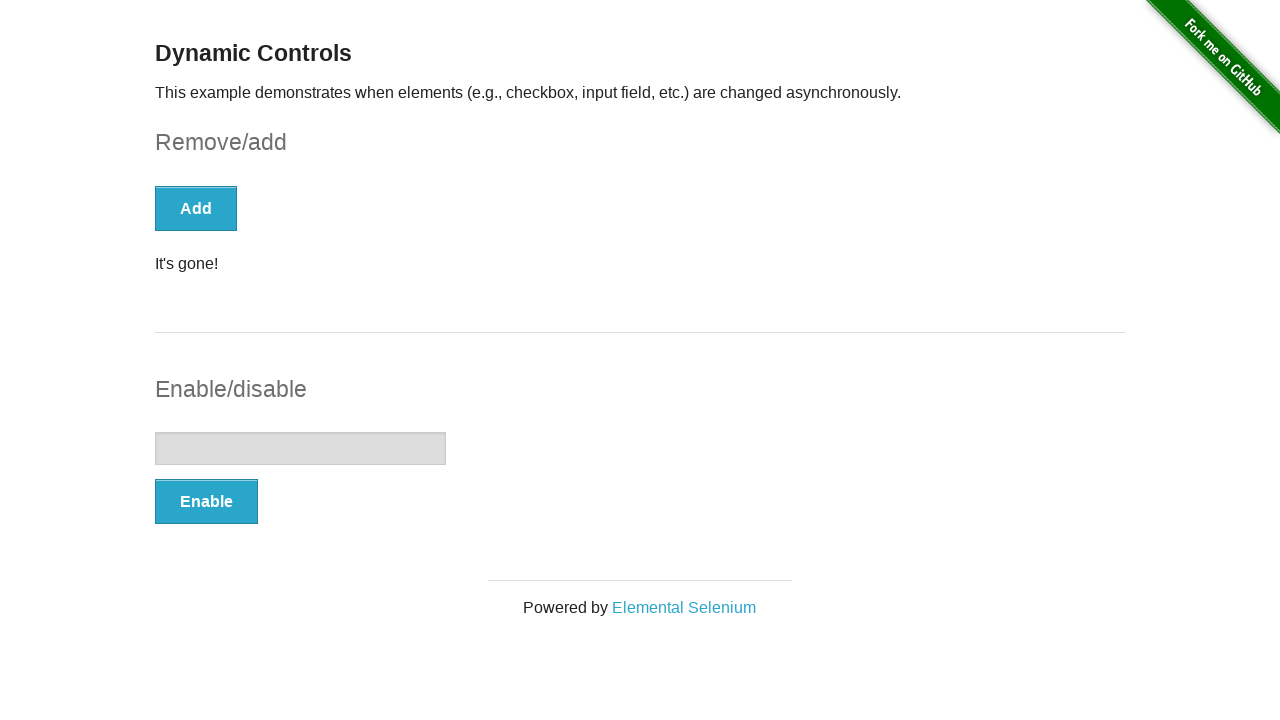

Clicked Add button to show checkbox at (196, 208) on xpath=//button[text()='Add']
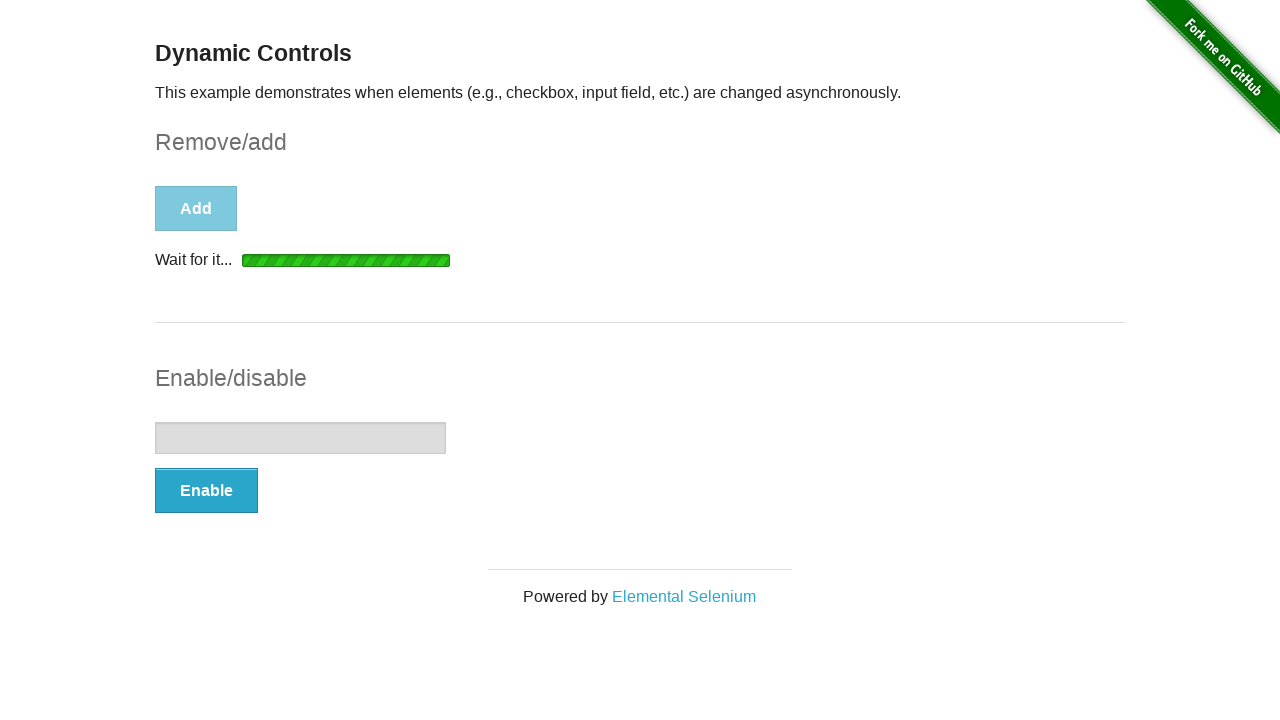

Checkbox element became visible after Add action
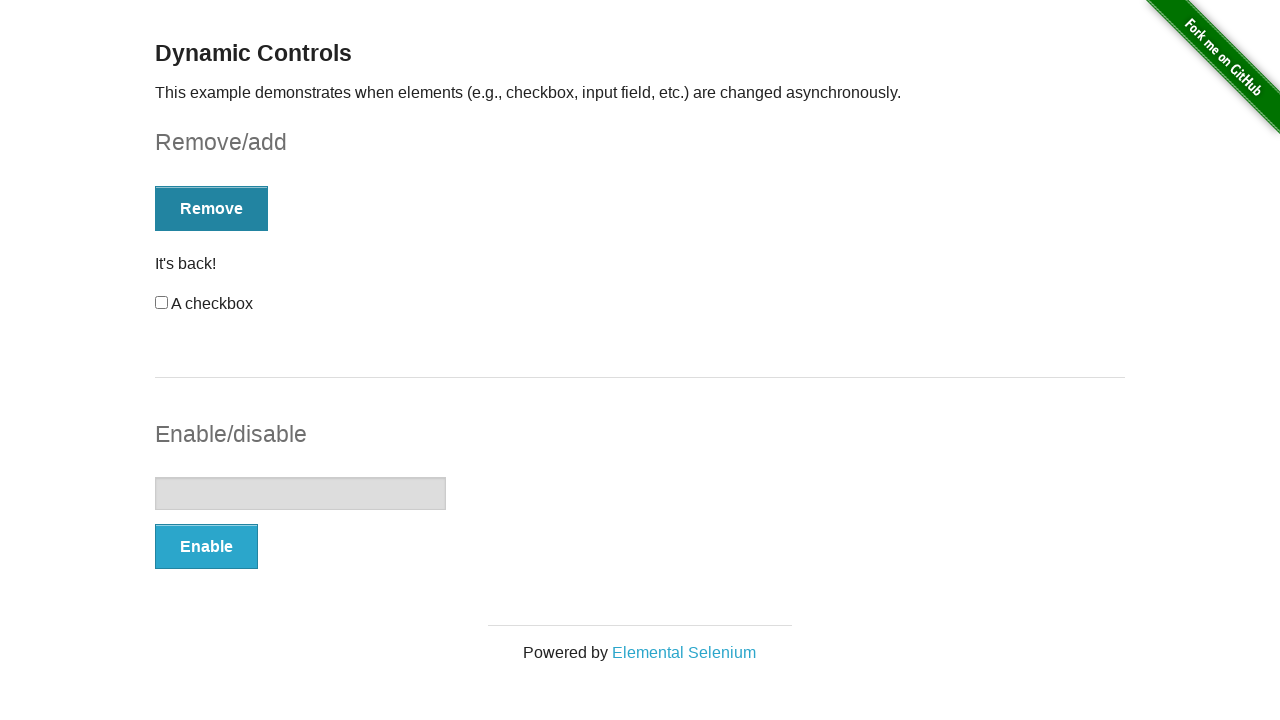

Clicked Enable button to enable input field at (206, 546) on xpath=//button[text()='Enable']
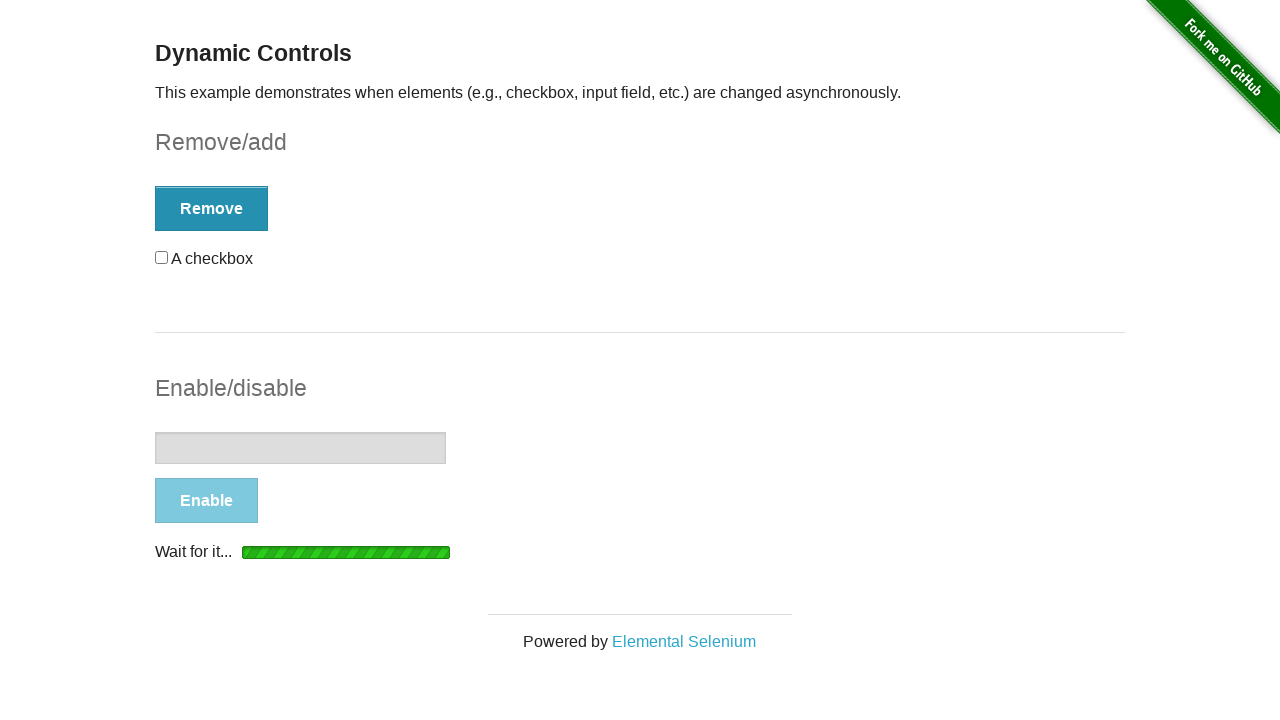

Message appeared confirming input field is enabled
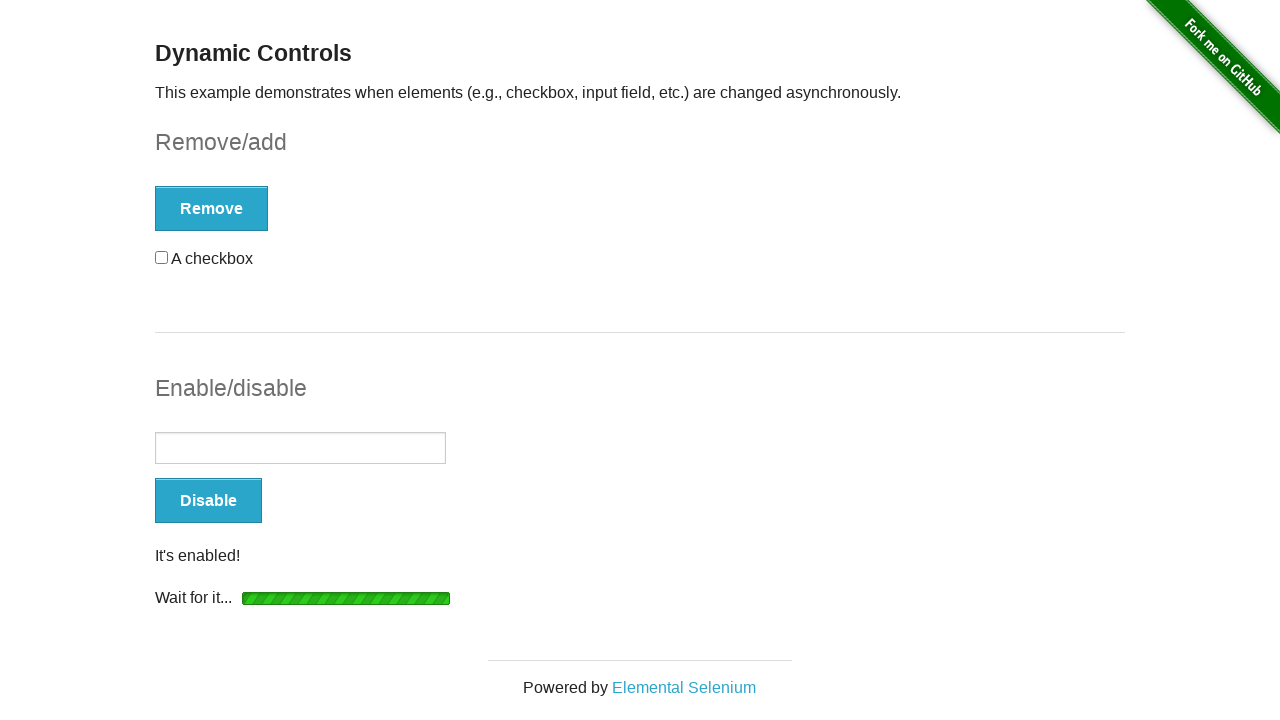

Clicked Disable button to disable input field at (208, 501) on xpath=//button[text()='Disable']
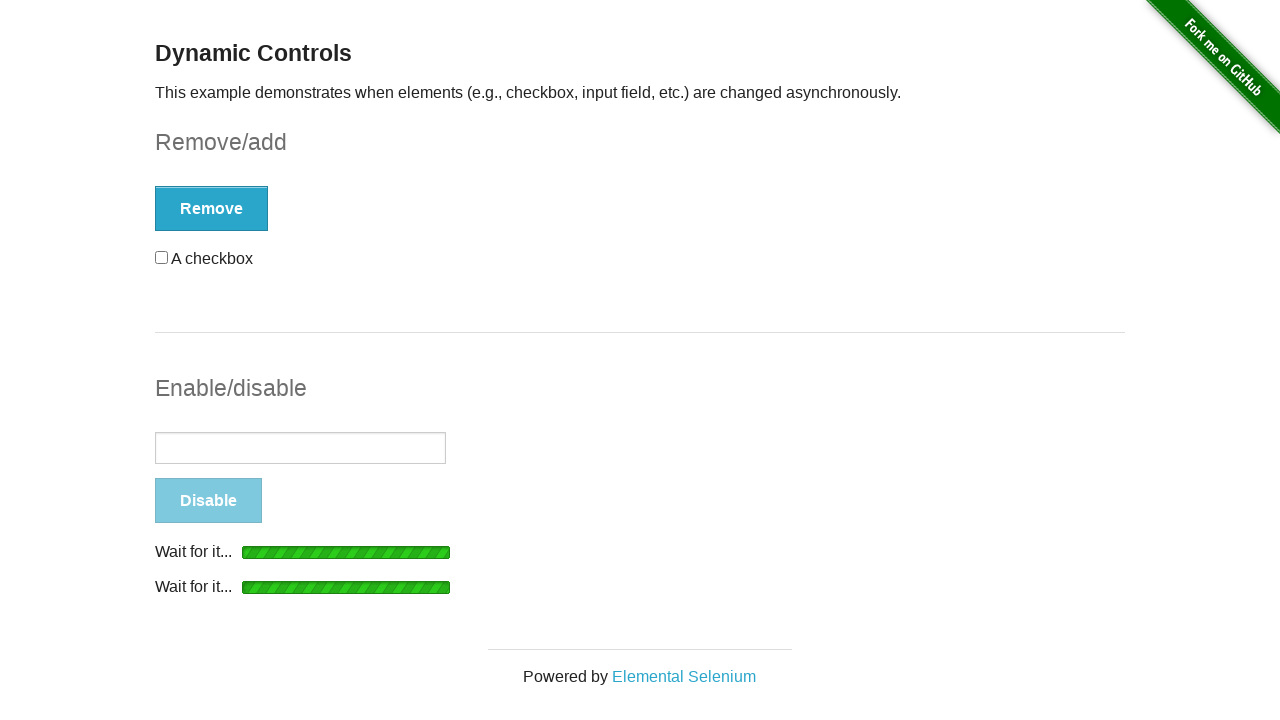

Message appeared confirming input field is disabled
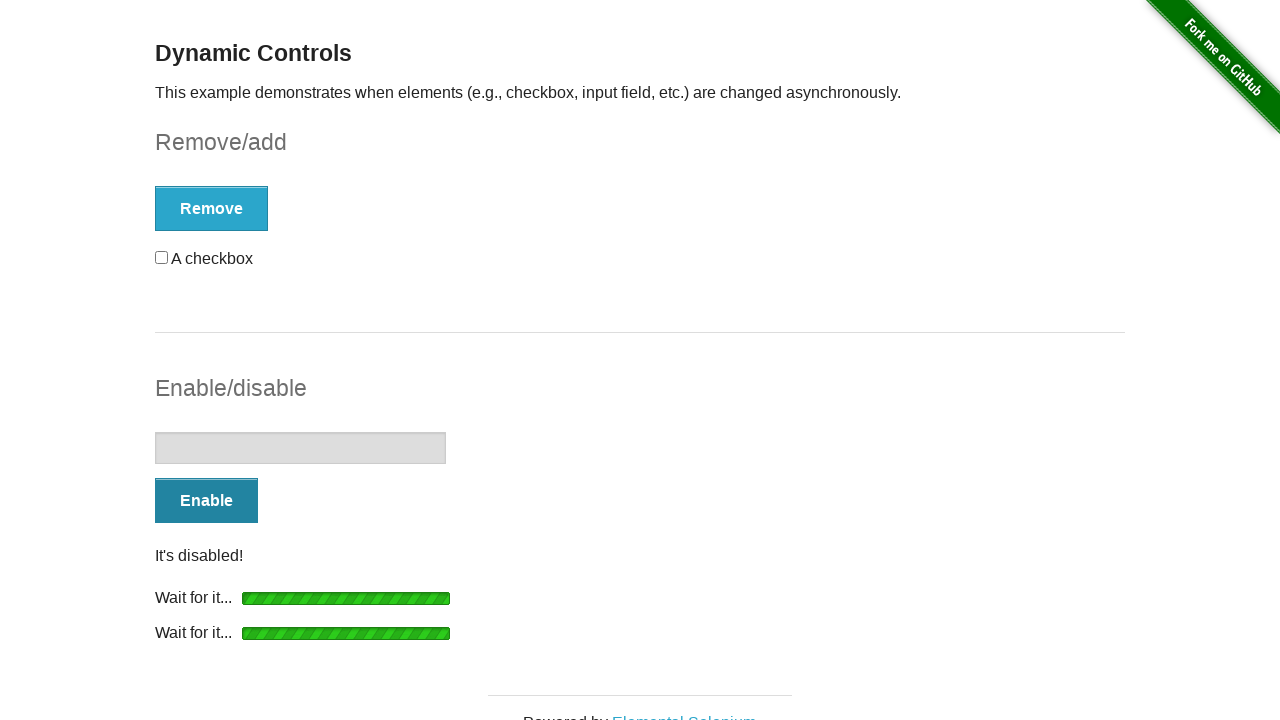

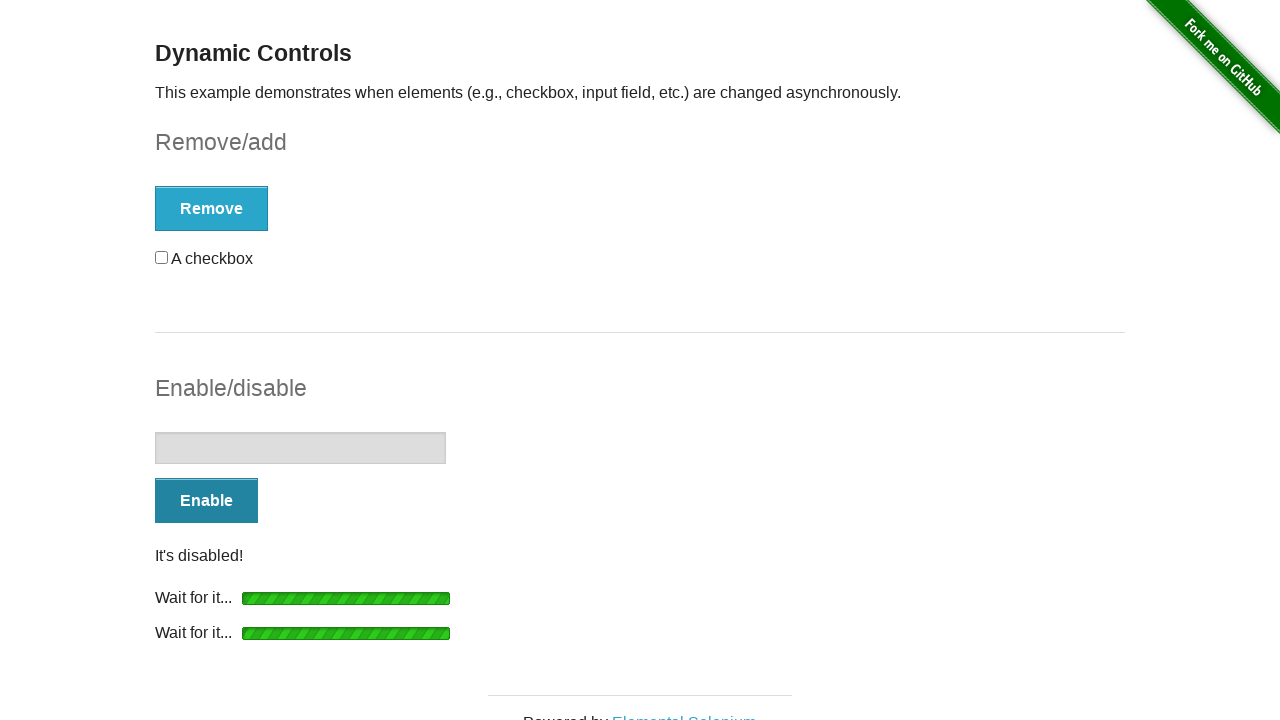